Tests alert handling in W3Schools try-it editor by switching to iframe, clicking a button to trigger an alert, and accepting it

Starting URL: https://www.w3schools.com/jsref/tryit.asp?filename=tryjsref_alert

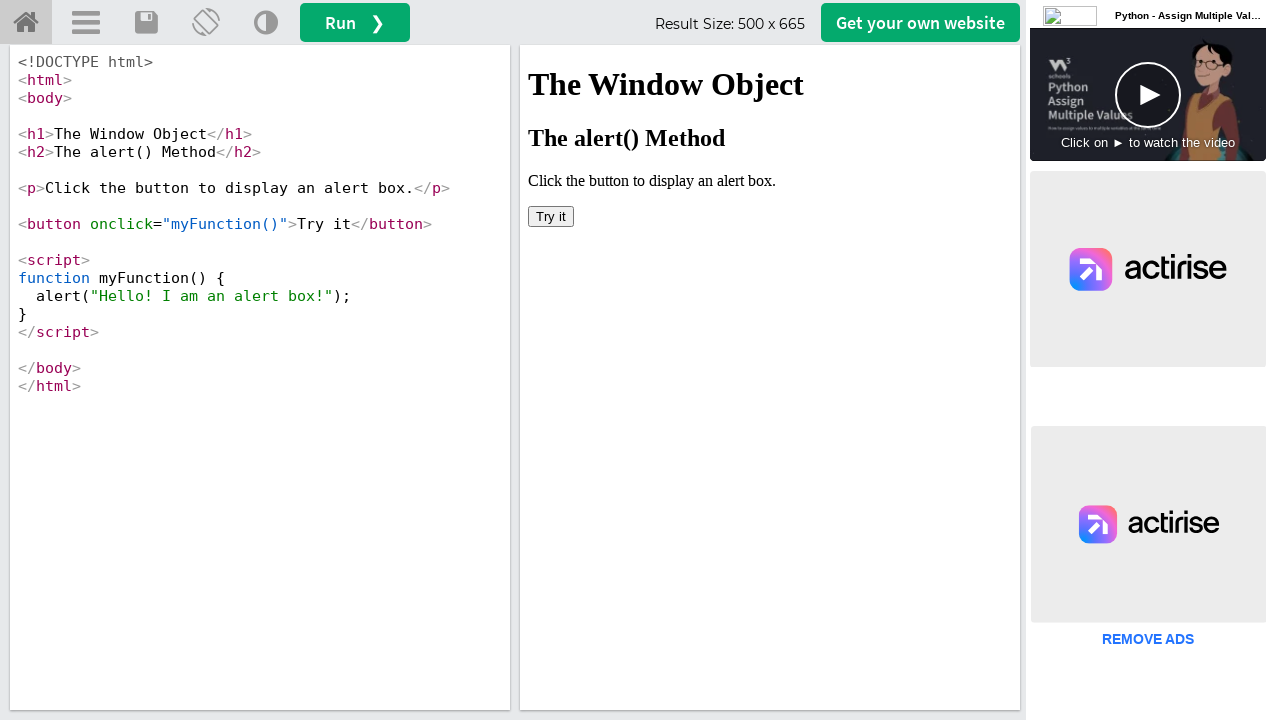

Located iframe 'iframeResult' containing W3Schools try-it editor
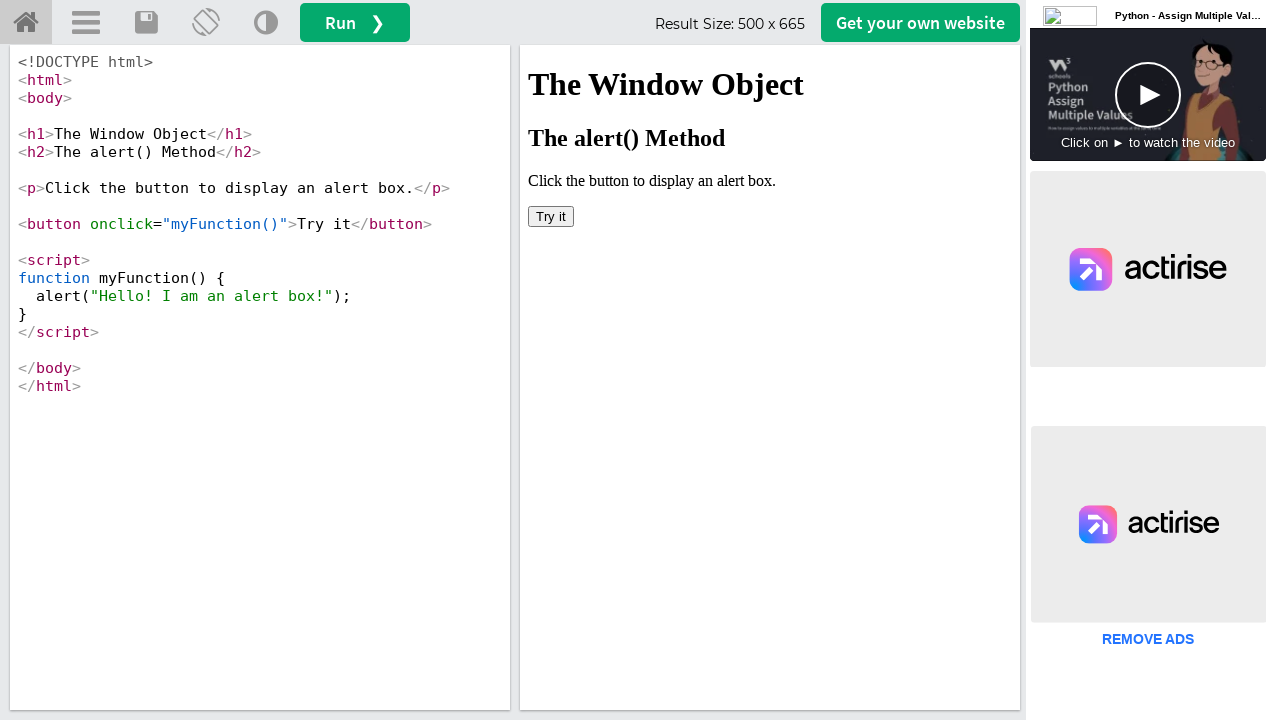

Clicked button to trigger alert dialog at (551, 216) on button
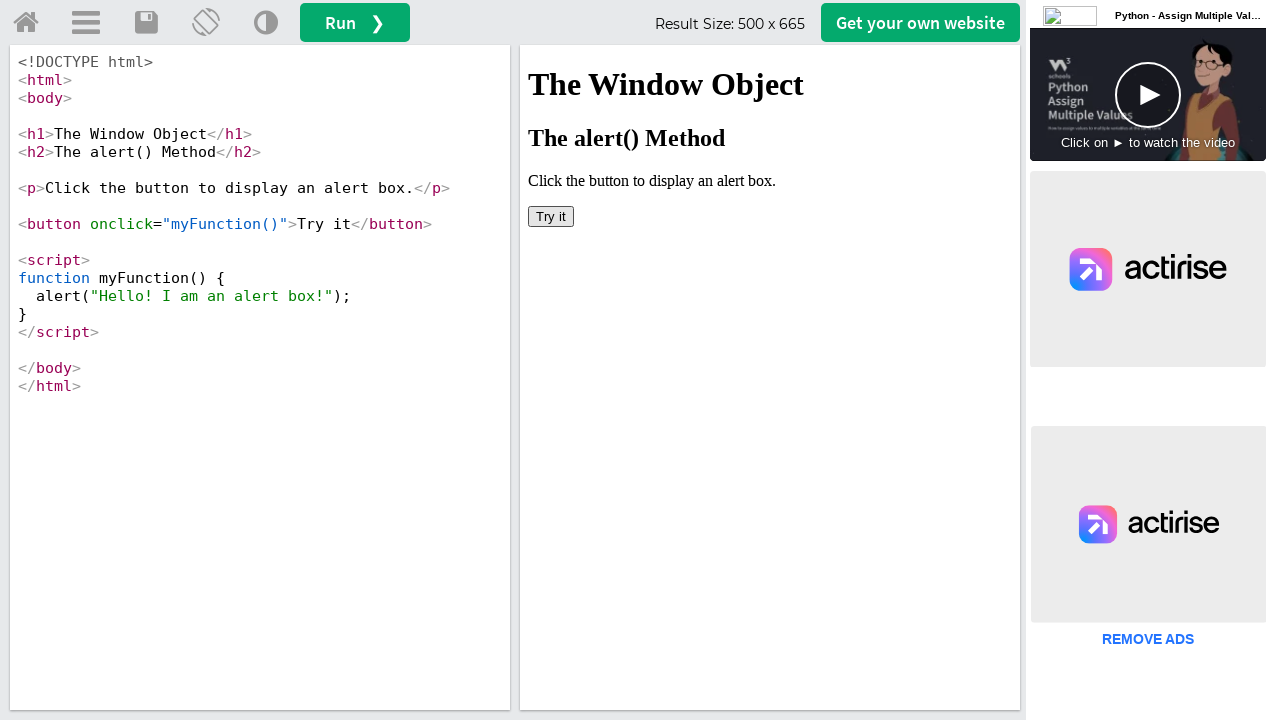

Set up alert dialog handler to accept alerts
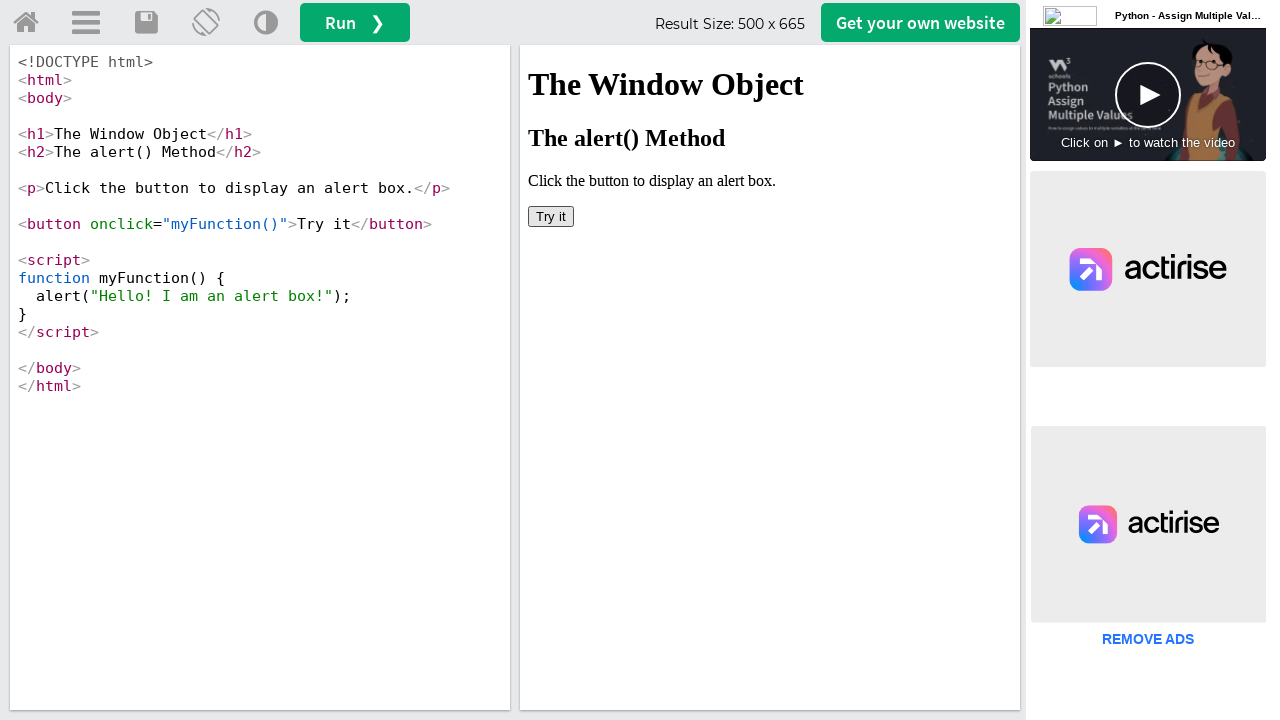

Waited for alert to be processed and dismissed
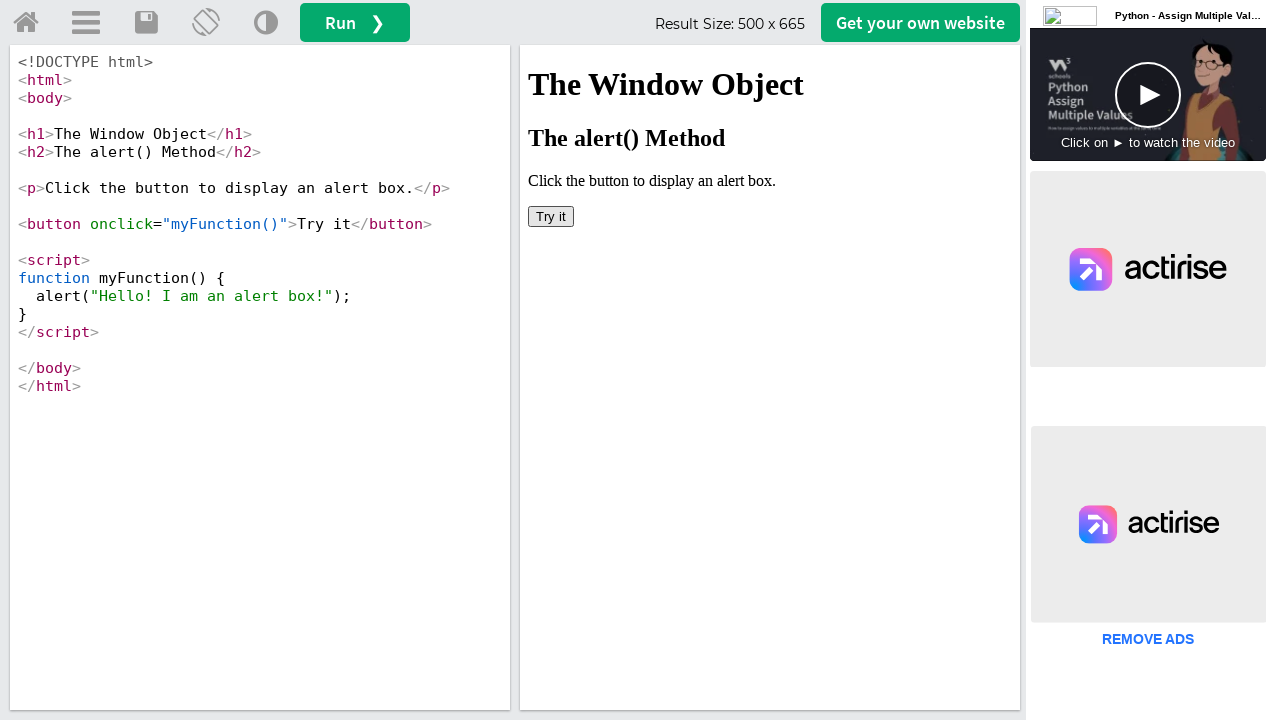

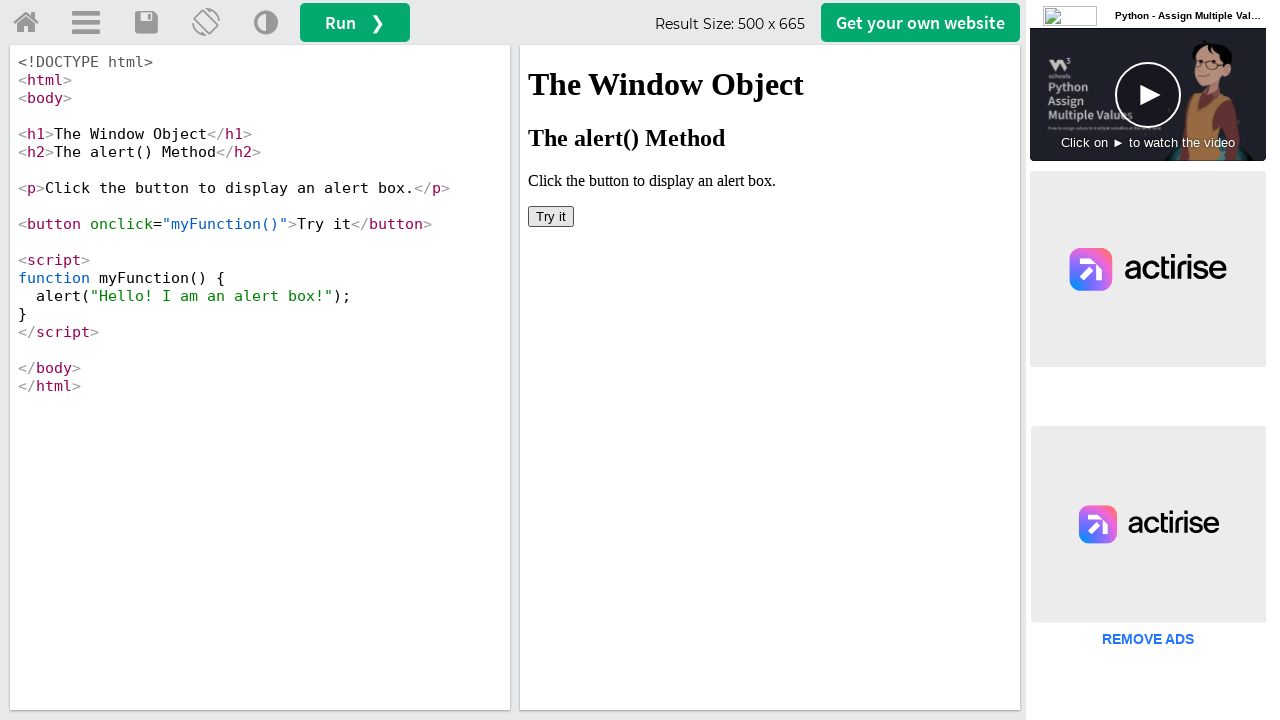